Tests child window handling by clicking a document link that opens a new tab, then extracting text from the new page

Starting URL: https://rahulshettyacademy.com/loginpagePractise/

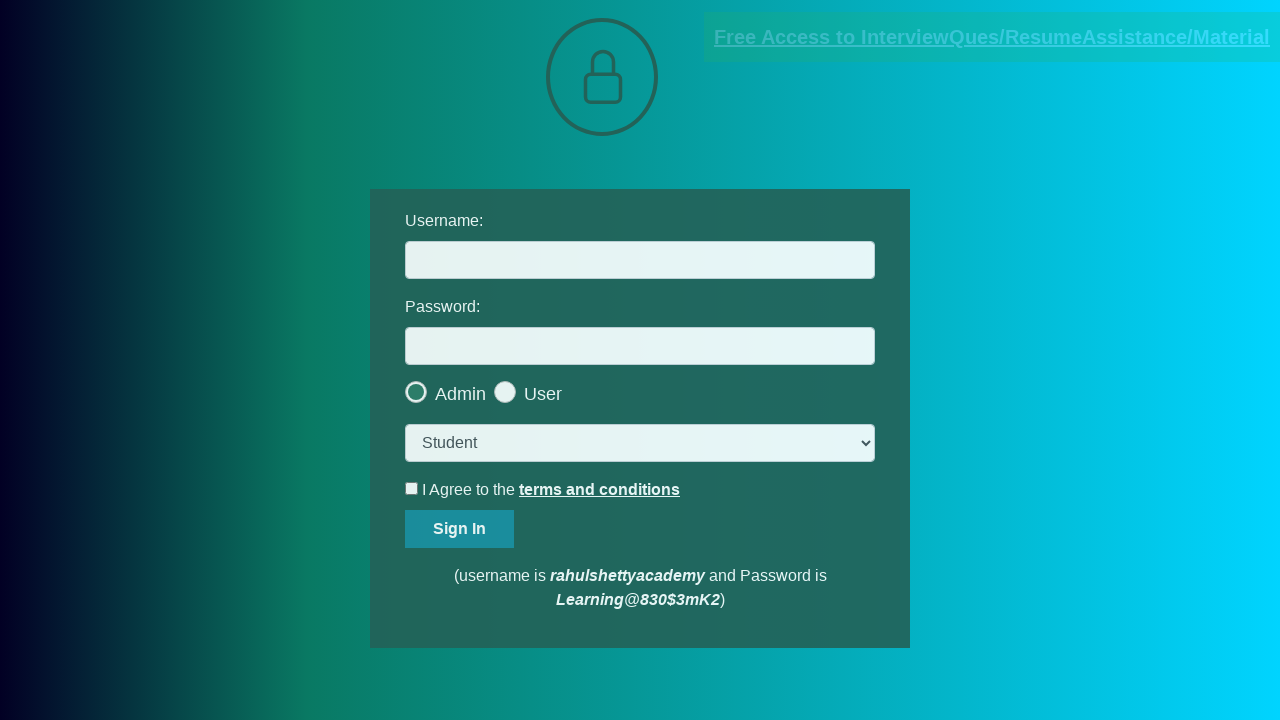

Located document link element
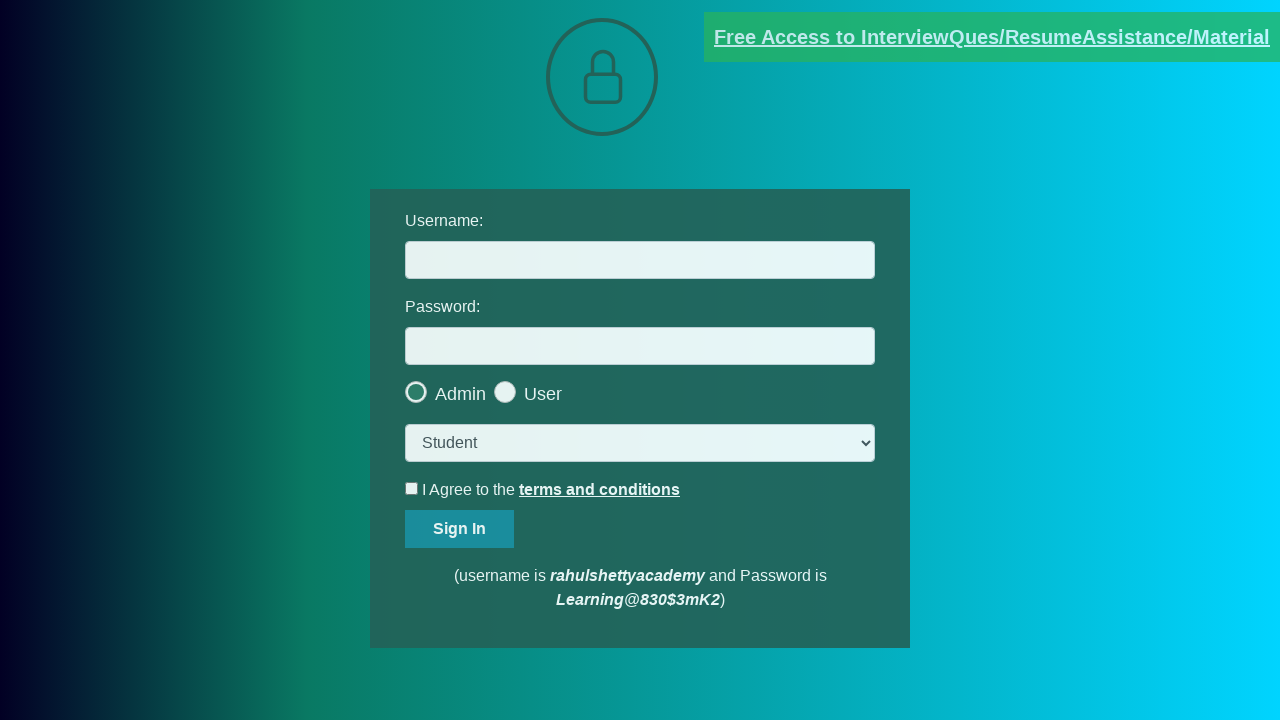

Clicked document link to open new tab at (992, 37) on a[href*='documents-request']
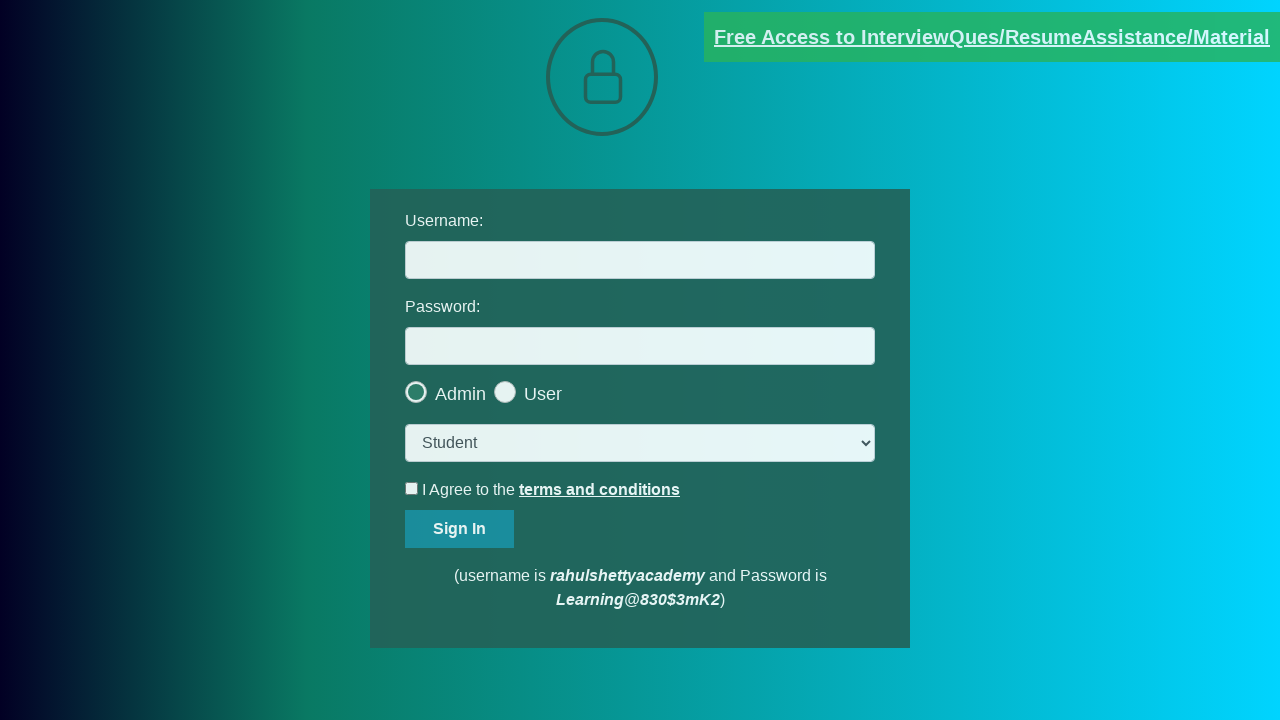

Captured new page/tab that opened
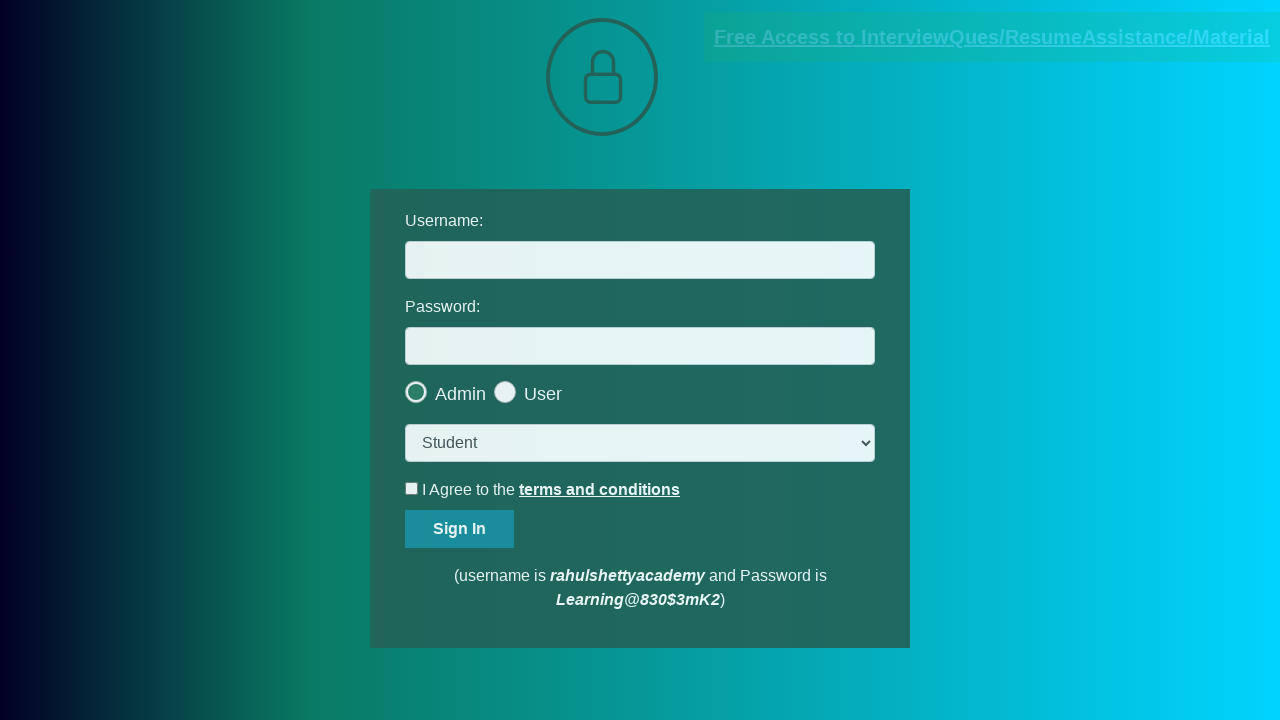

New page loaded completely
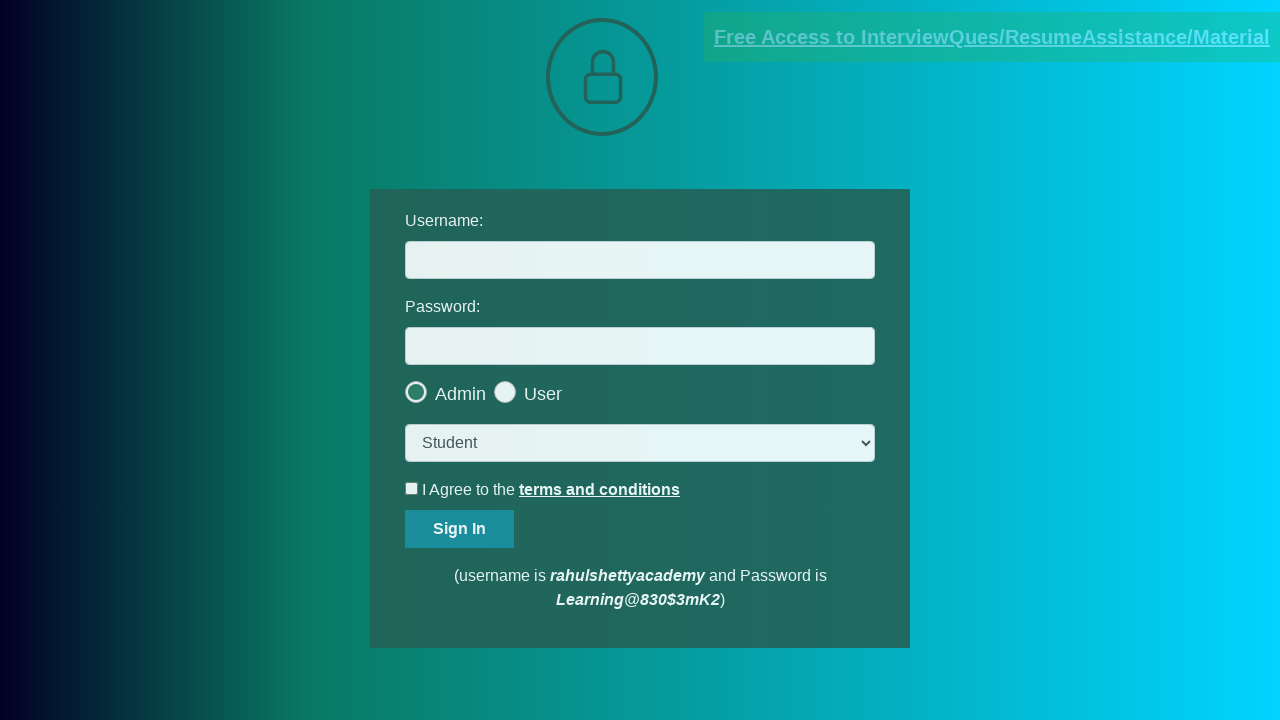

Extracted text from new page: 'Please email us at mentor@rahulshettyacademy.com with below template to receive response '
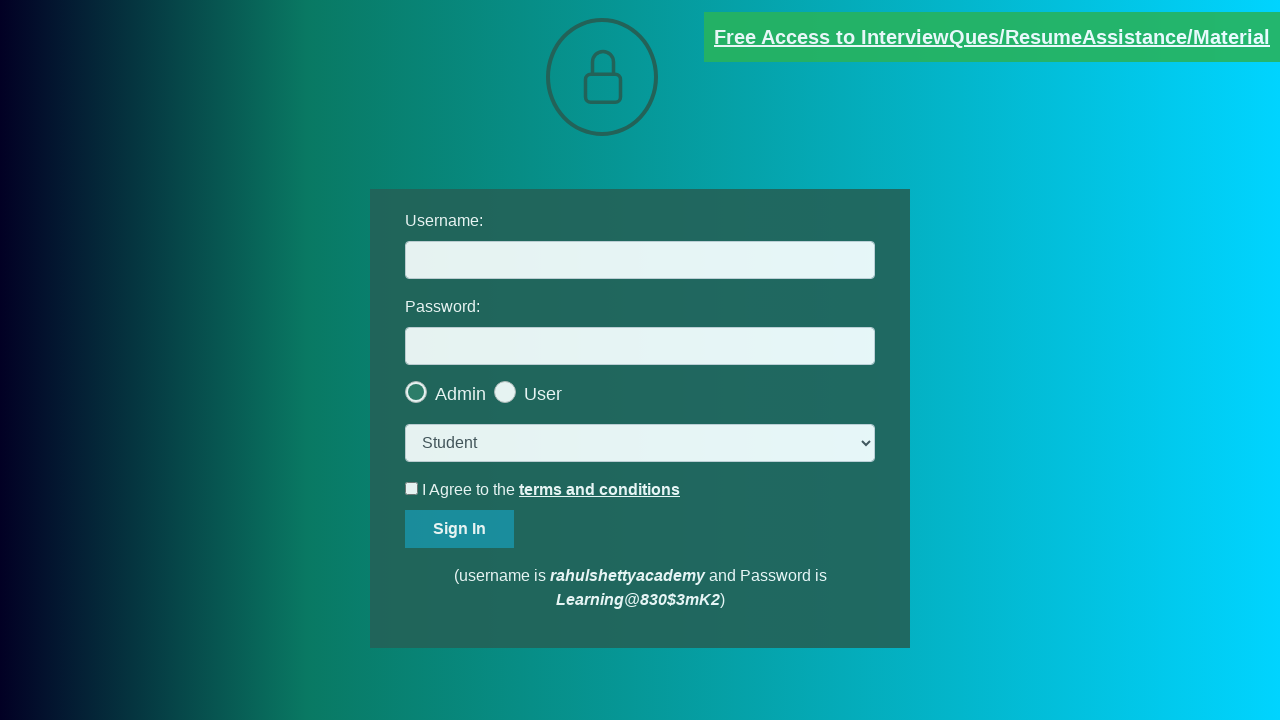

Filled username field with 'rahulshettyacademy' on original page on input#username
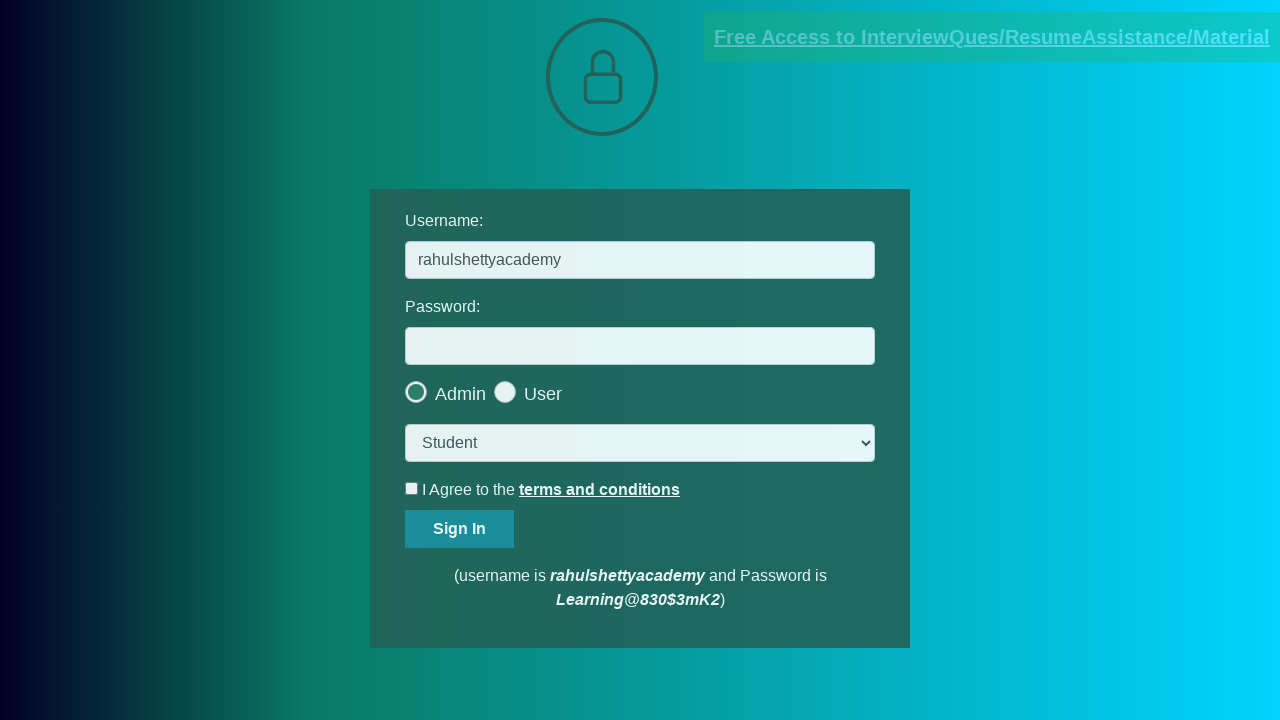

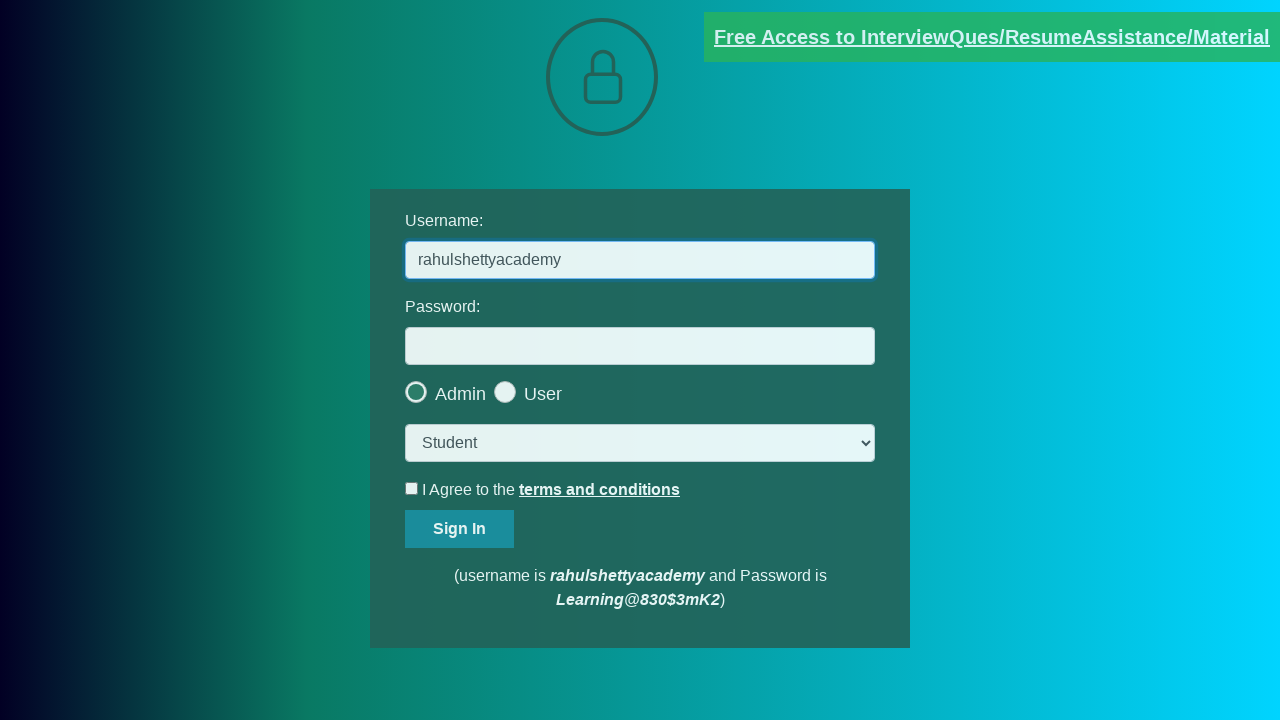